Tests enabling a disabled textbox by verifying initial disabled state, clicking Enable button, and waiting for textbox to become enabled

Starting URL: https://the-internet.herokuapp.com/dynamic_controls

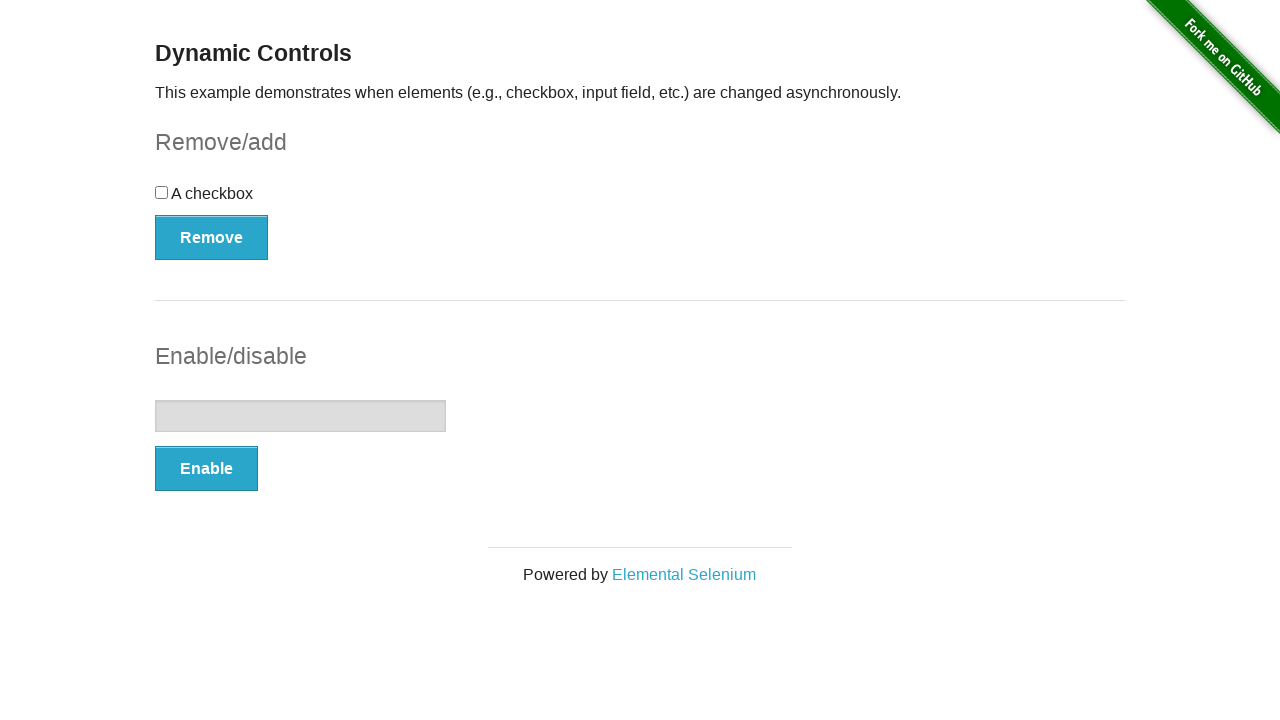

Navigated to dynamic controls page
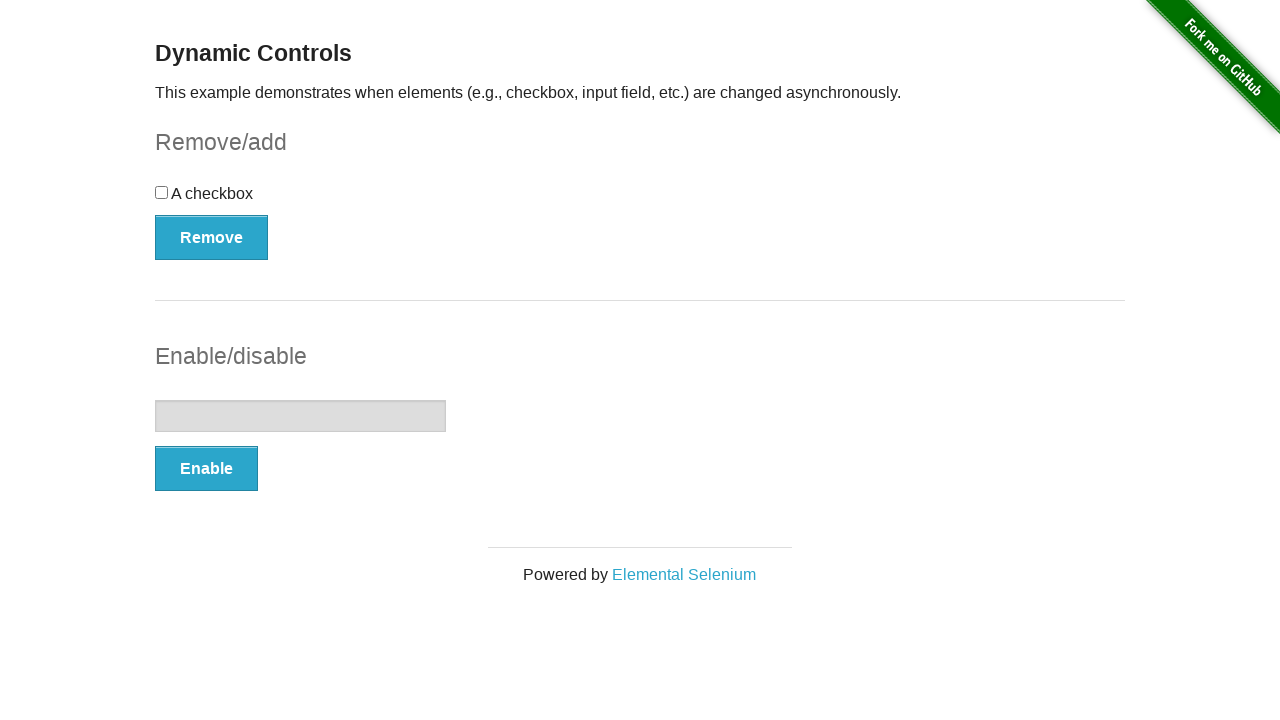

Located textbox element
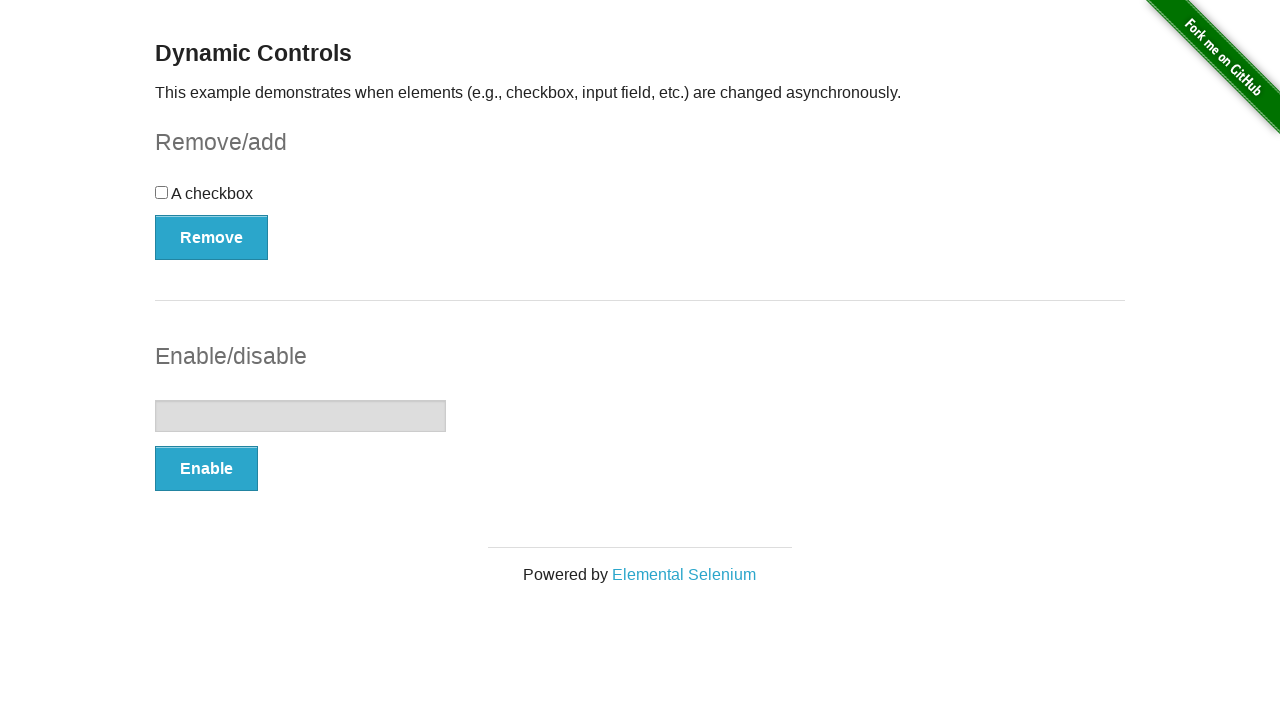

Verified textbox is initially disabled
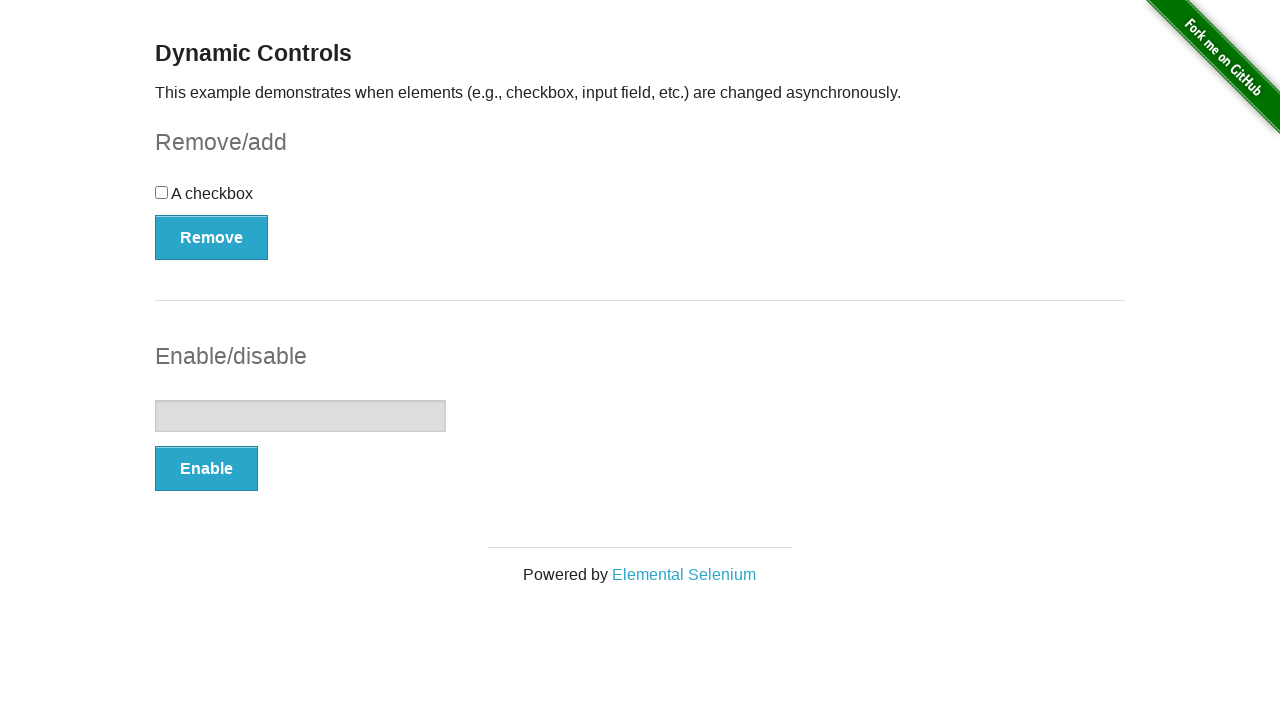

Clicked Enable button at (206, 469) on xpath=//*[text()='Enable']
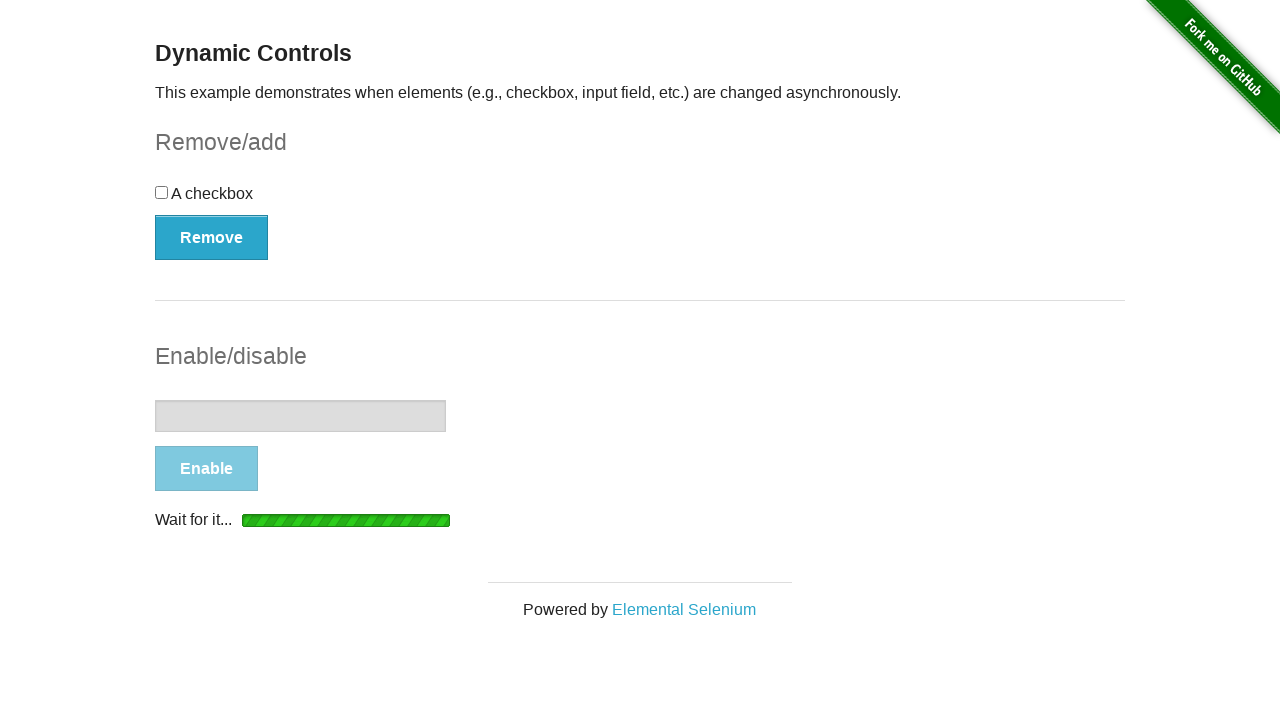

Waited for textbox to become enabled via DOM check
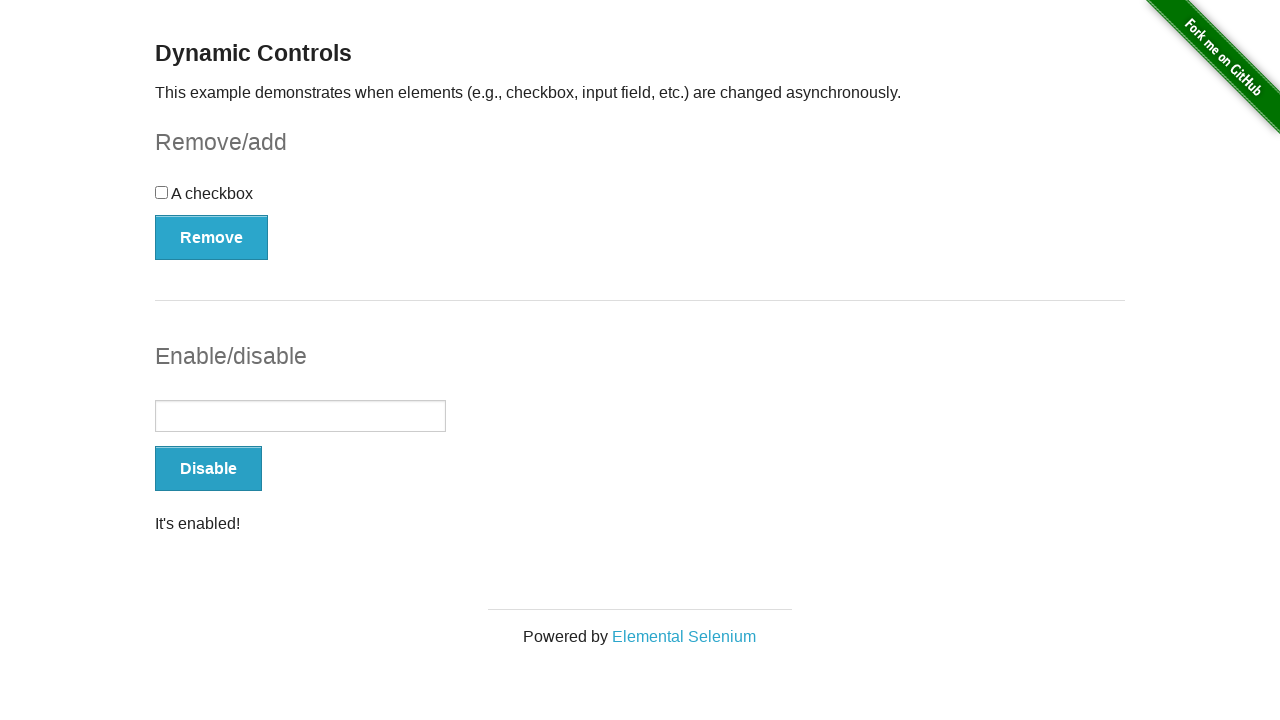

Waited for success message 'It's enabled!' to appear
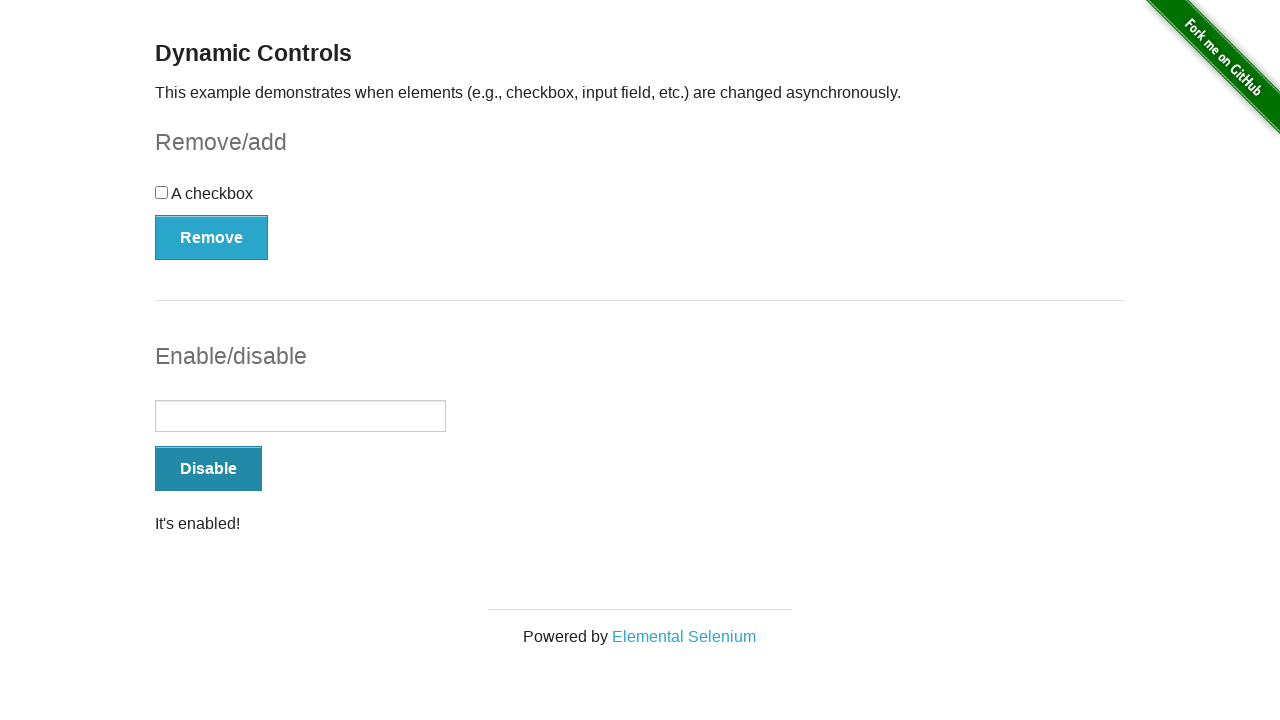

Verified textbox is now enabled
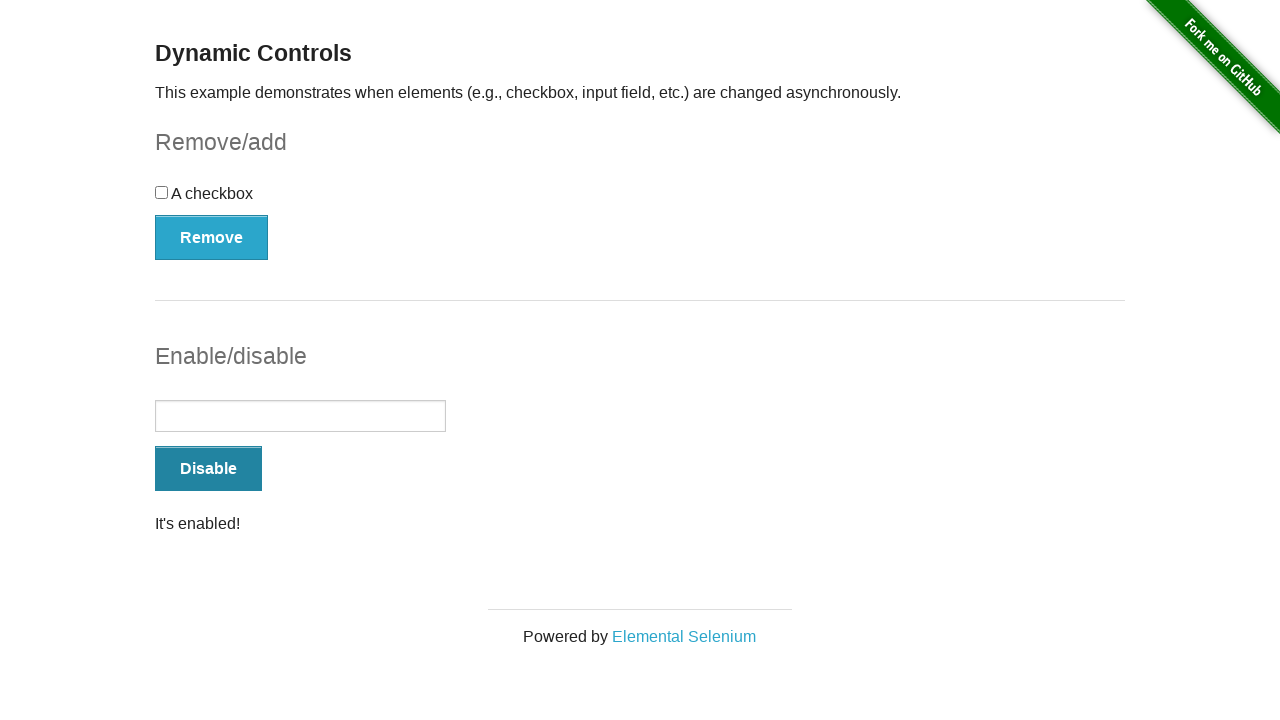

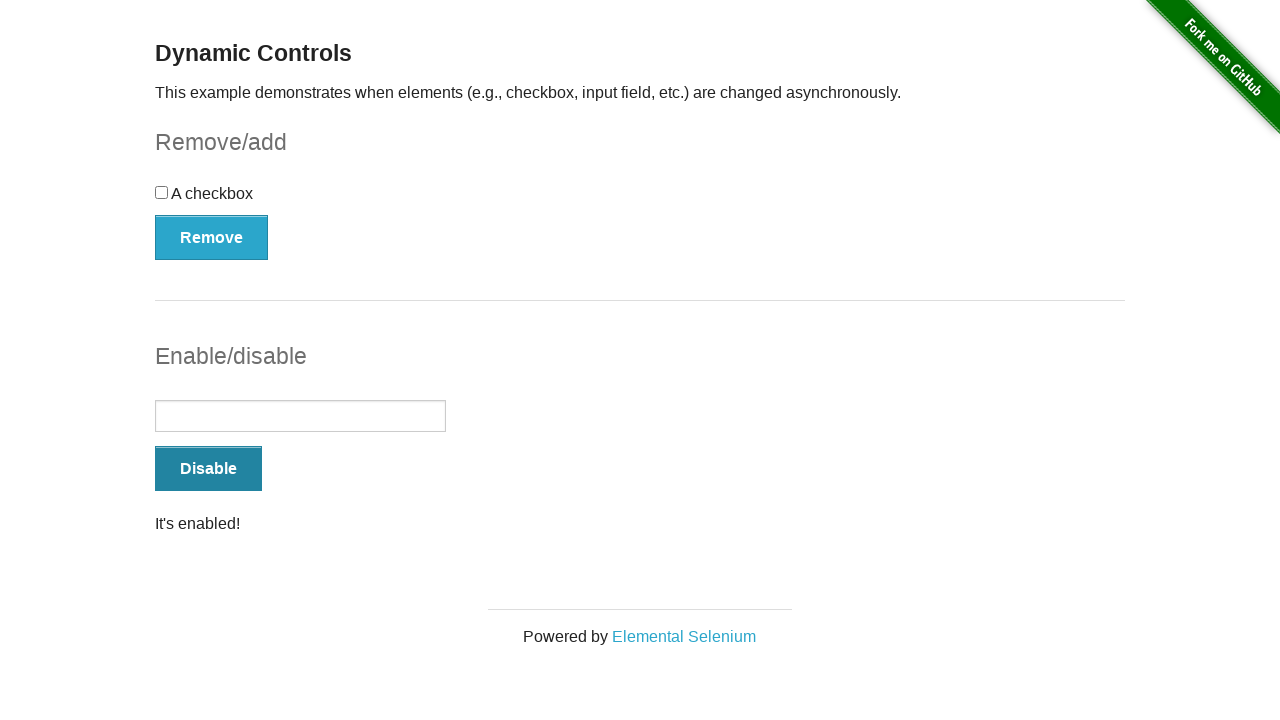